Navigates to a bookstore website, selects a book, and submits a review with rating and comment

Starting URL: http://practice.automationtesting.in/

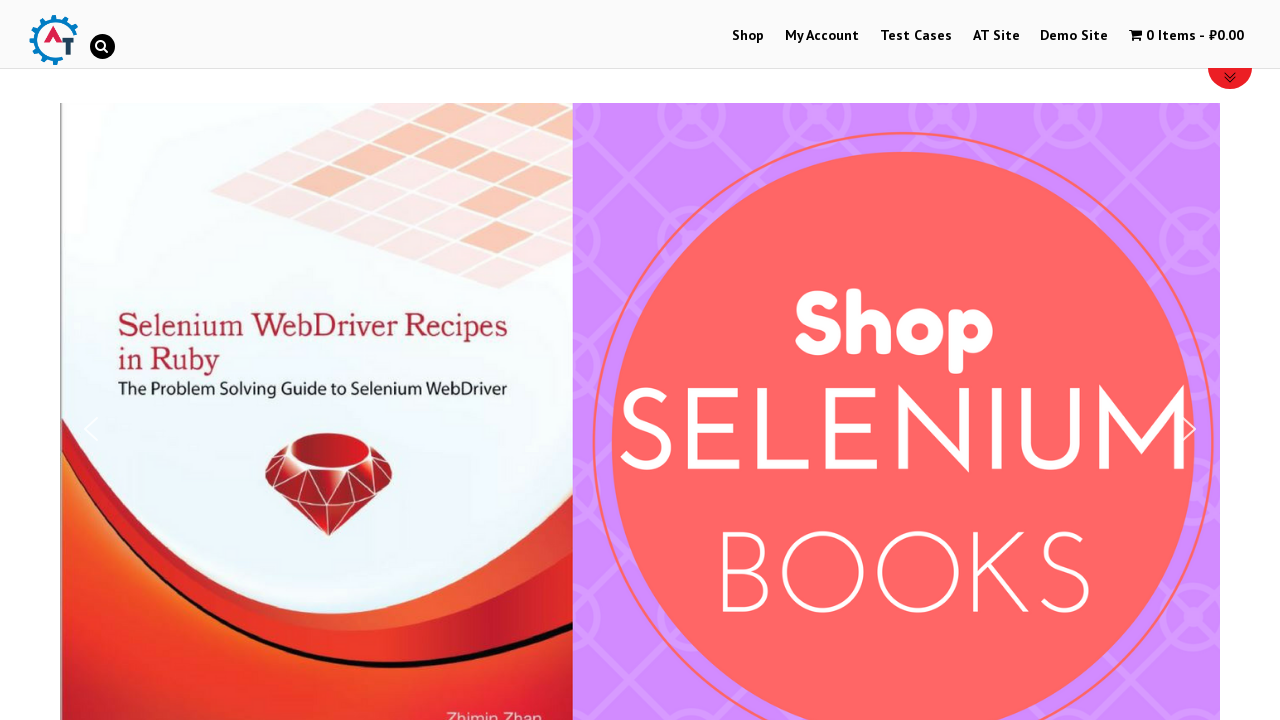

Scrolled down 100px to view products
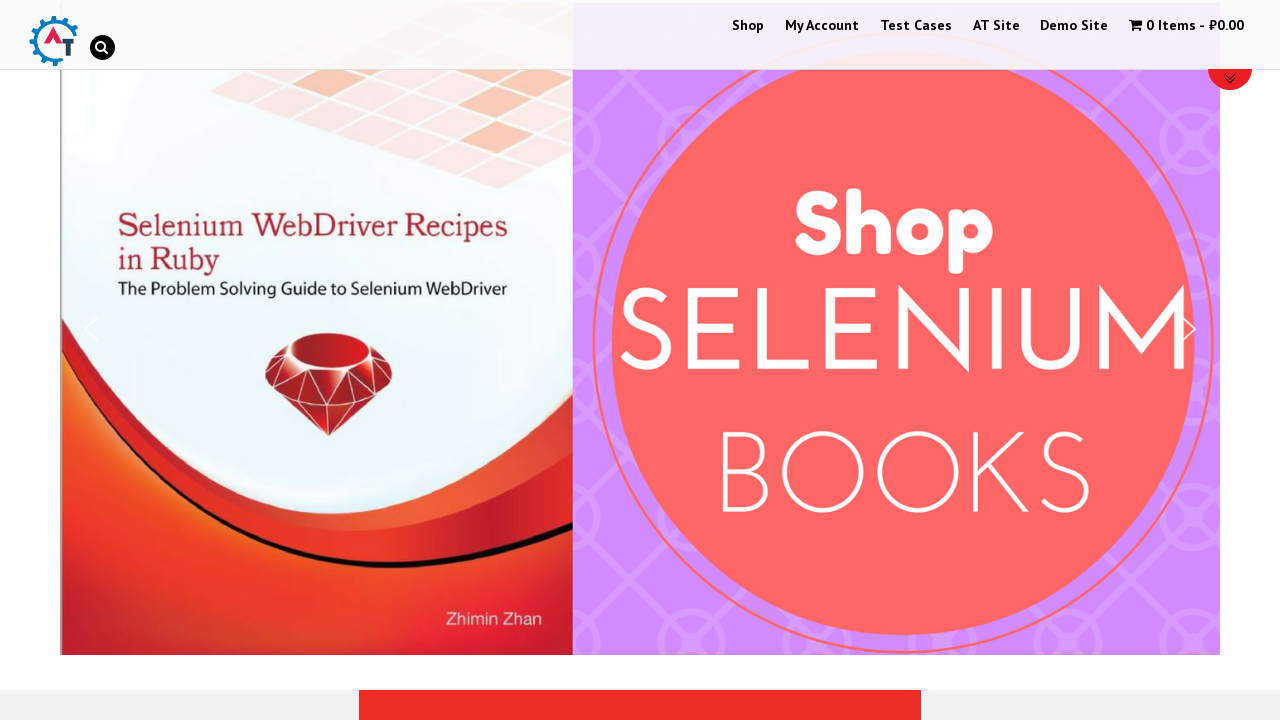

Clicked on the first book in the listing at (241, 320) on #text-22-sub_row_1-0-2-0-0  .woocommerce > ul > li > a:nth-child(1)
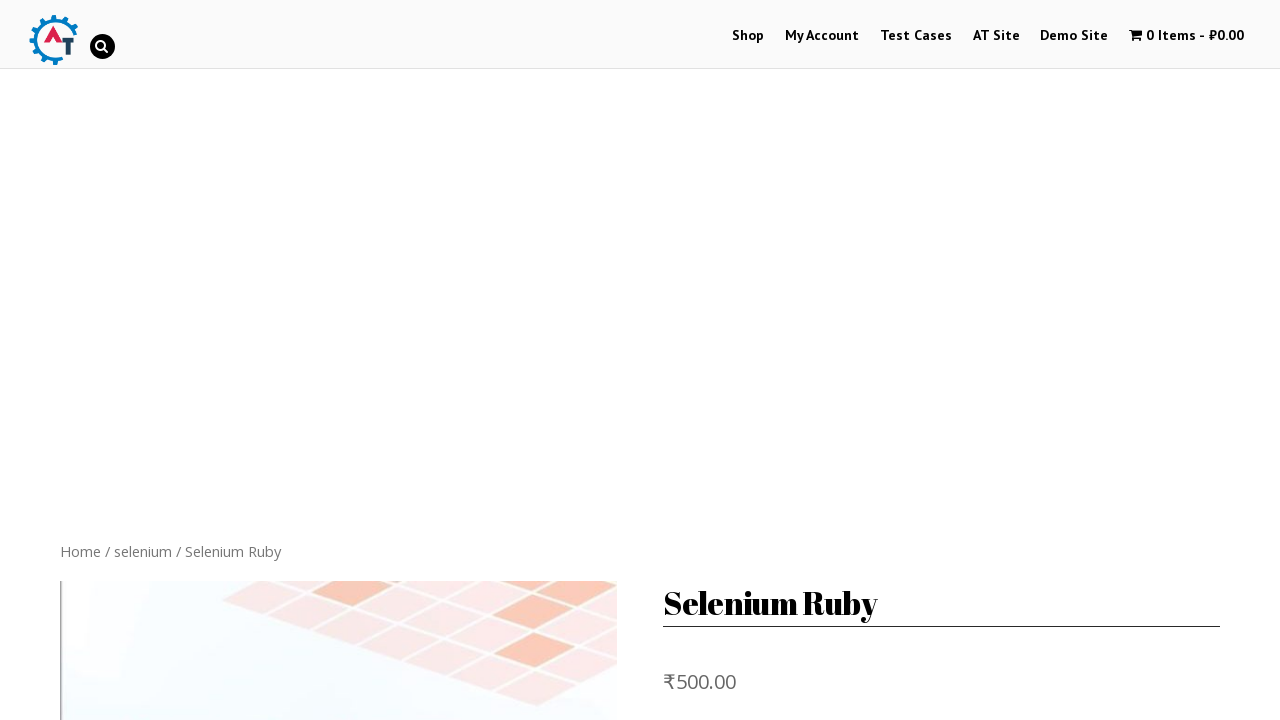

Clicked on Reviews tab at (309, 360) on [href="#tab-reviews"]
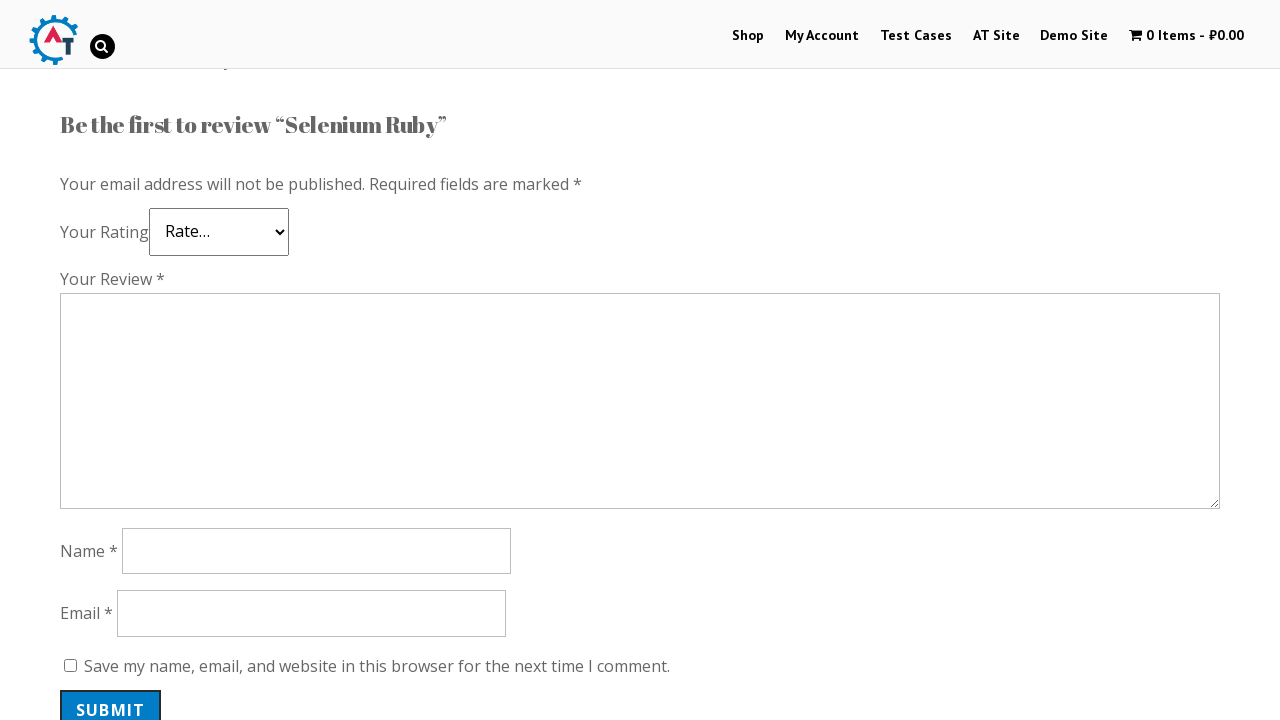

Selected 5-star rating at (132, 244) on .star-5
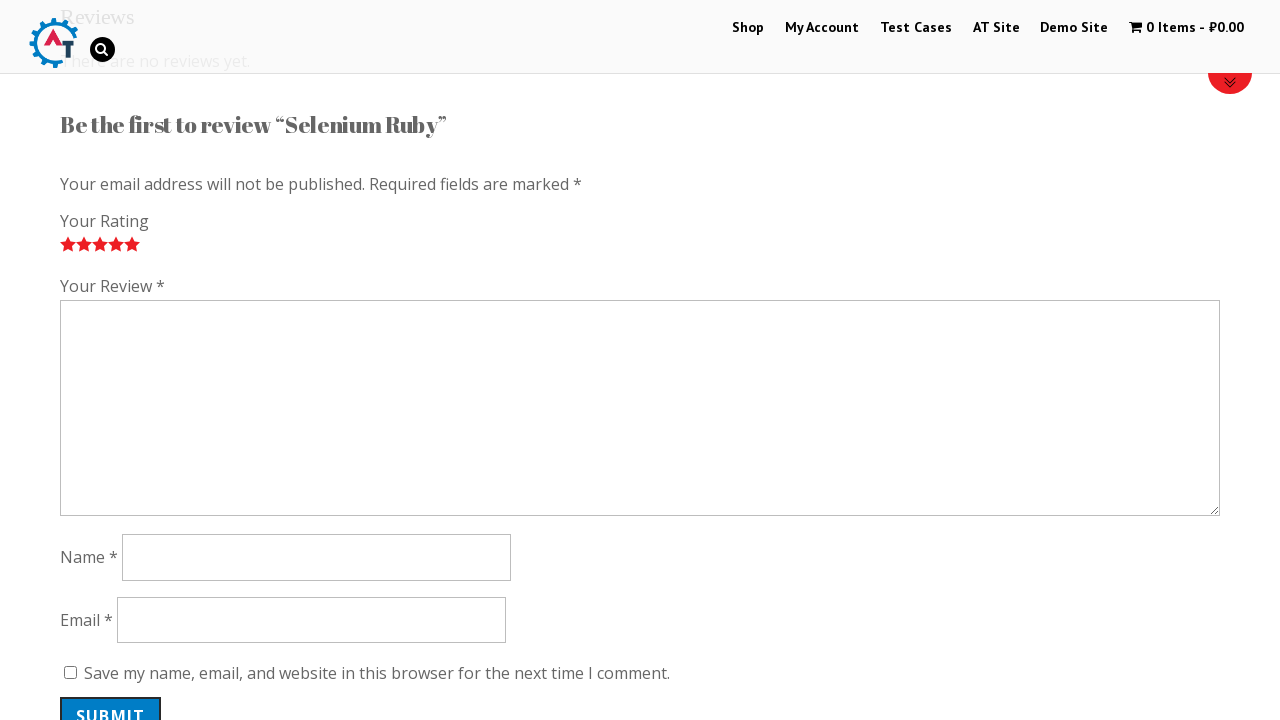

Filled review comment with 'Nice Book!' on #comment
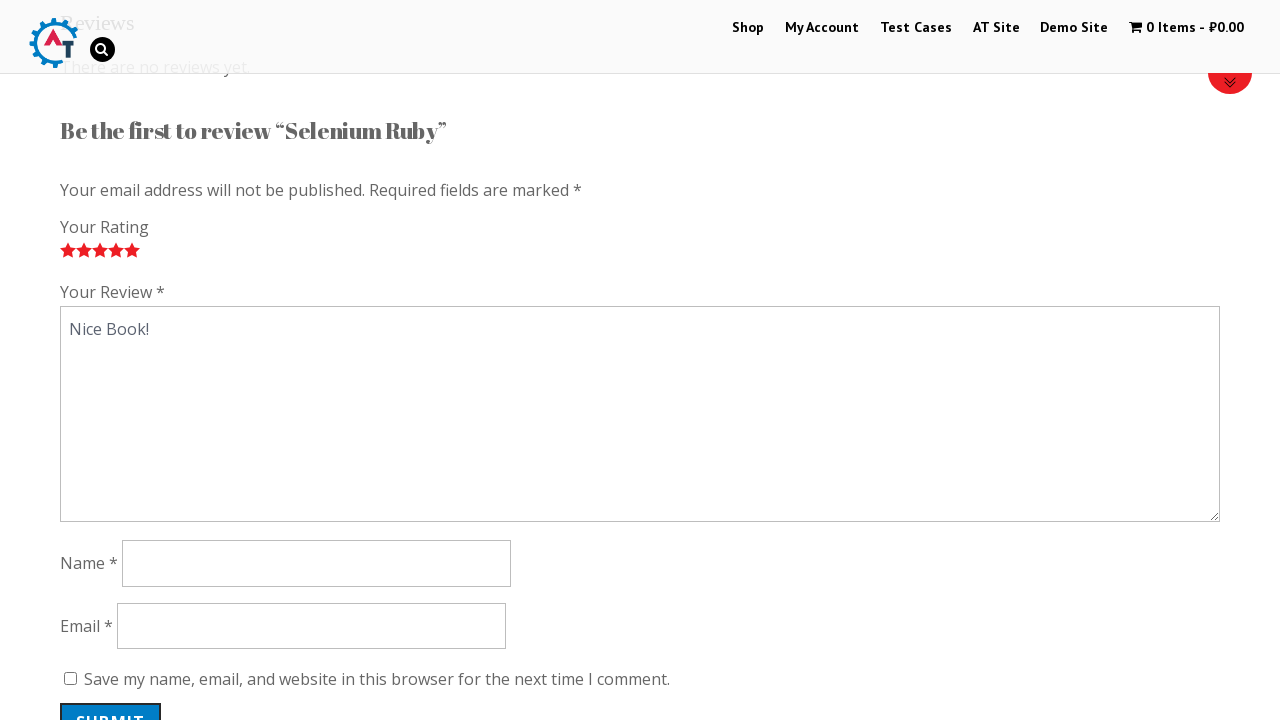

Filled author name with 'Xenon' on #author
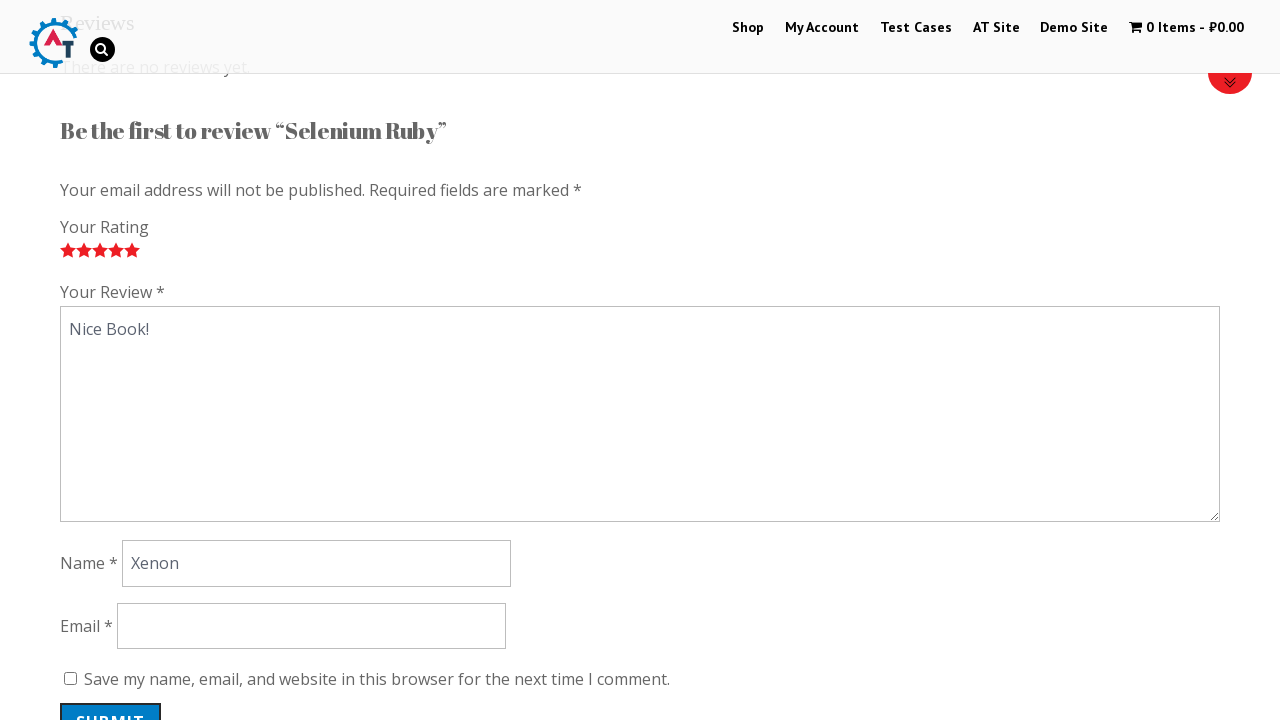

Filled email with 'firstname-lastname@domain.com' on #email
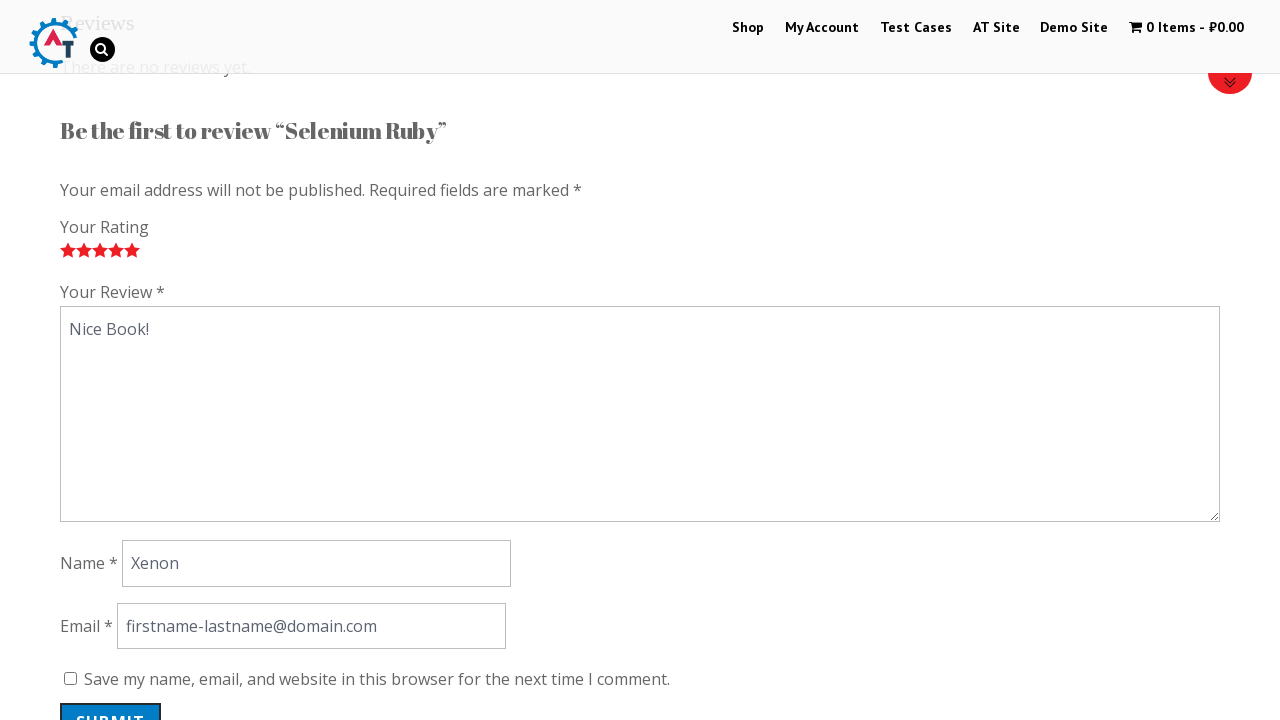

Clicked submit button to post the review at (111, 700) on #submit
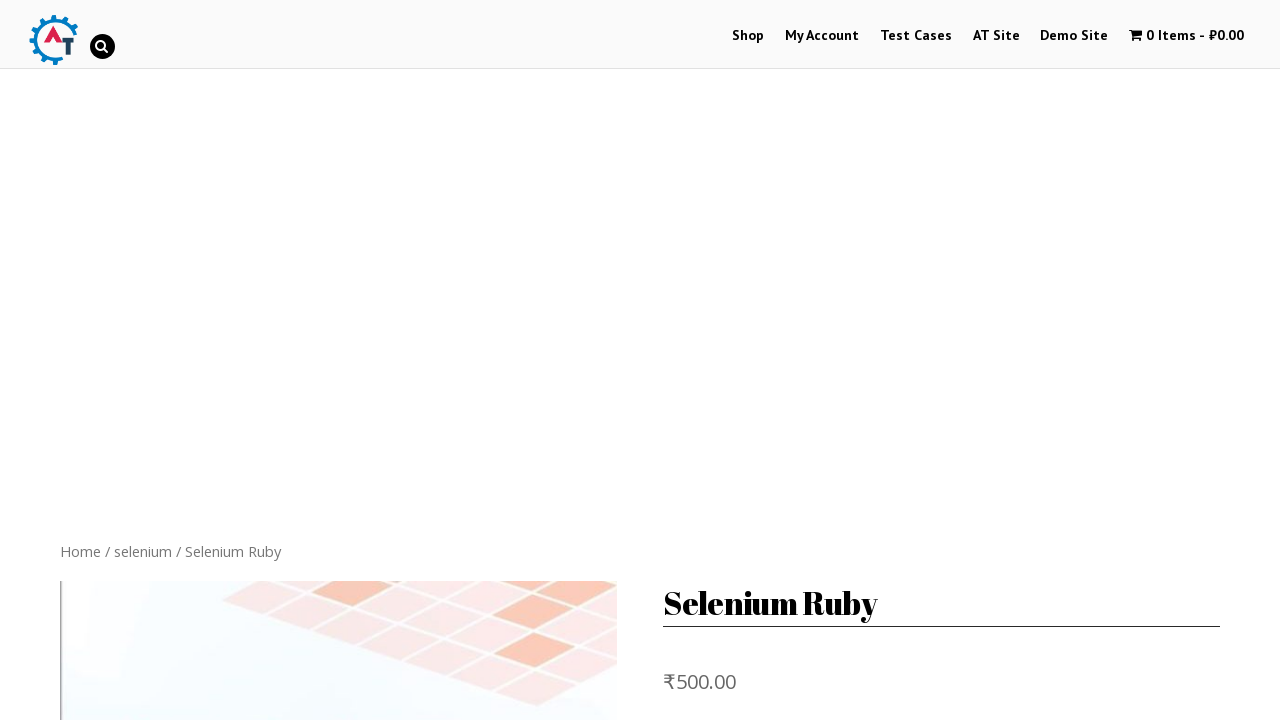

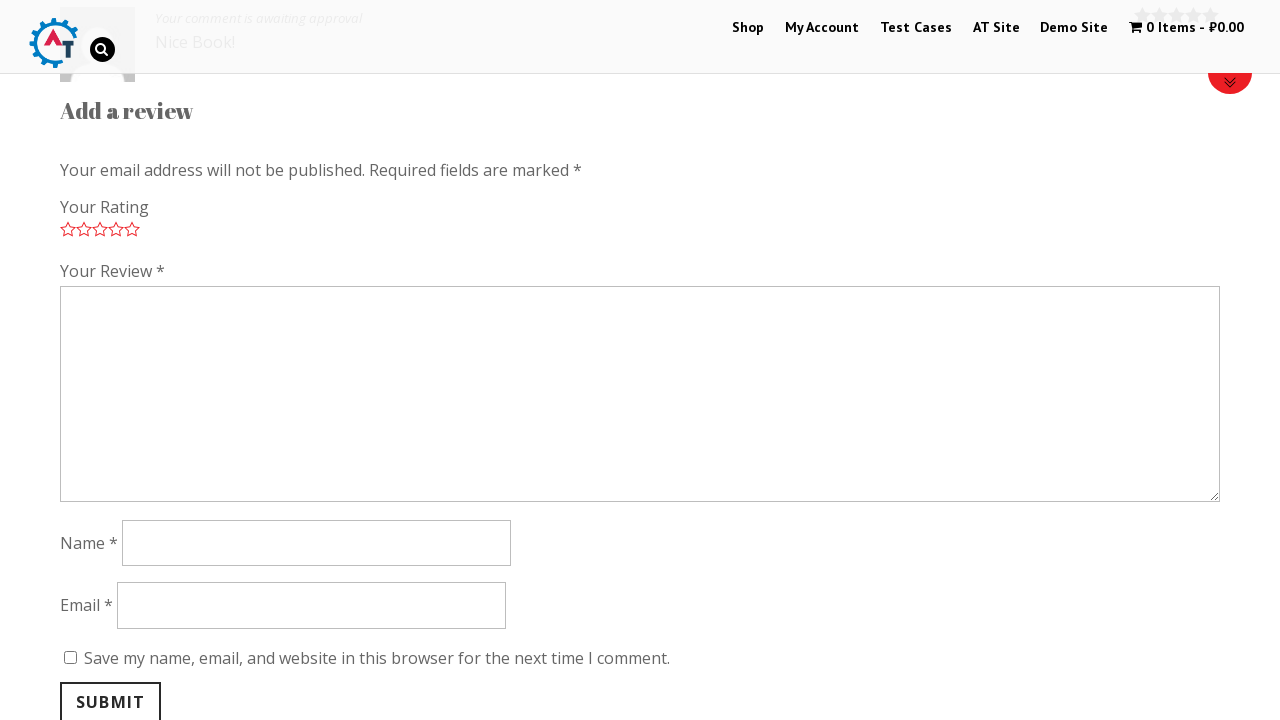